Tests explicit wait functionality by clicking a button that starts a timer and waiting for a WebDriver text element to appear

Starting URL: http://seleniumpractise.blogspot.com/2016/08/how-to-use-explicit-wait-in-selenium.html

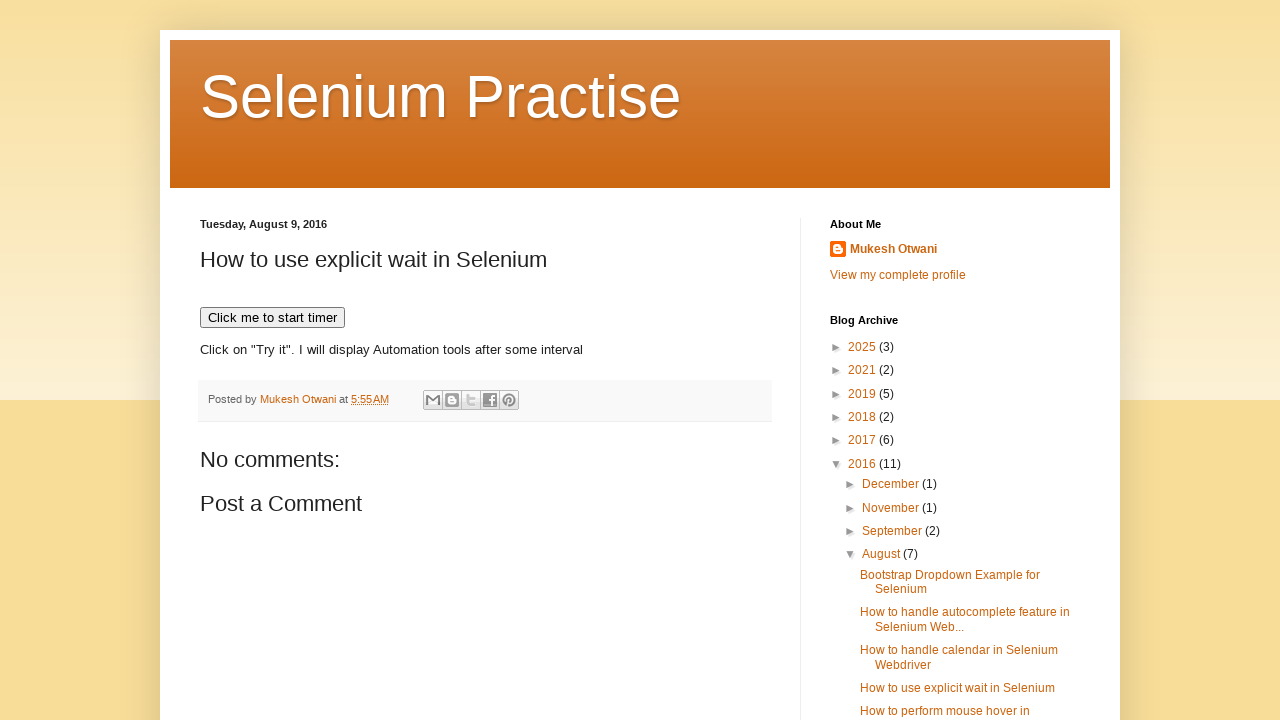

Navigated to explicit wait practice page
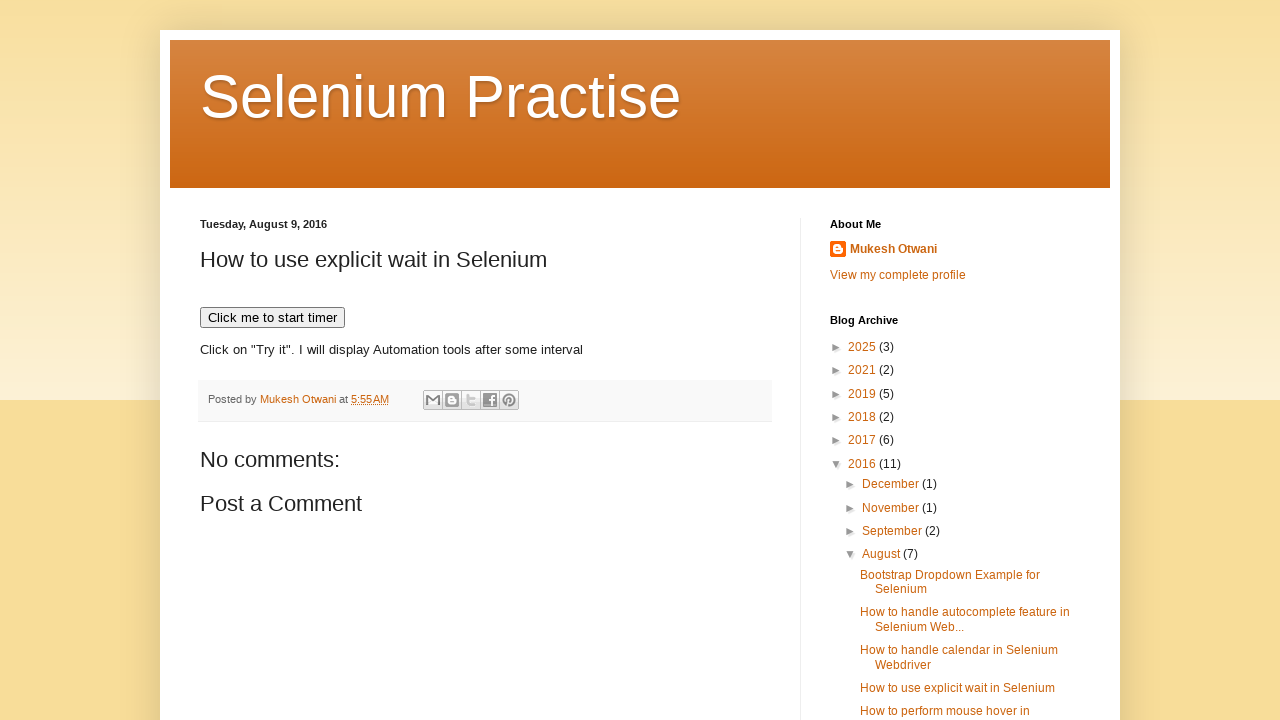

Clicked button to start timer at (272, 318) on xpath=//button[text()='Click me to start timer']
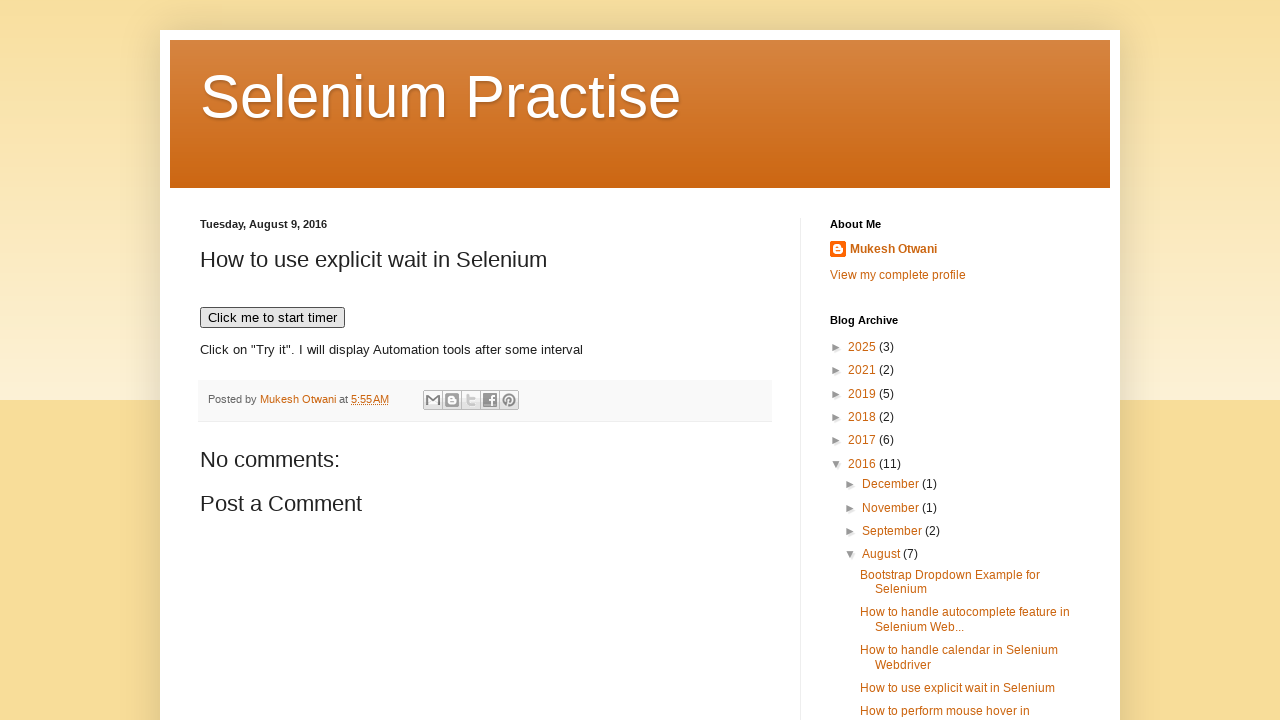

WebDriver text element appeared after explicit wait
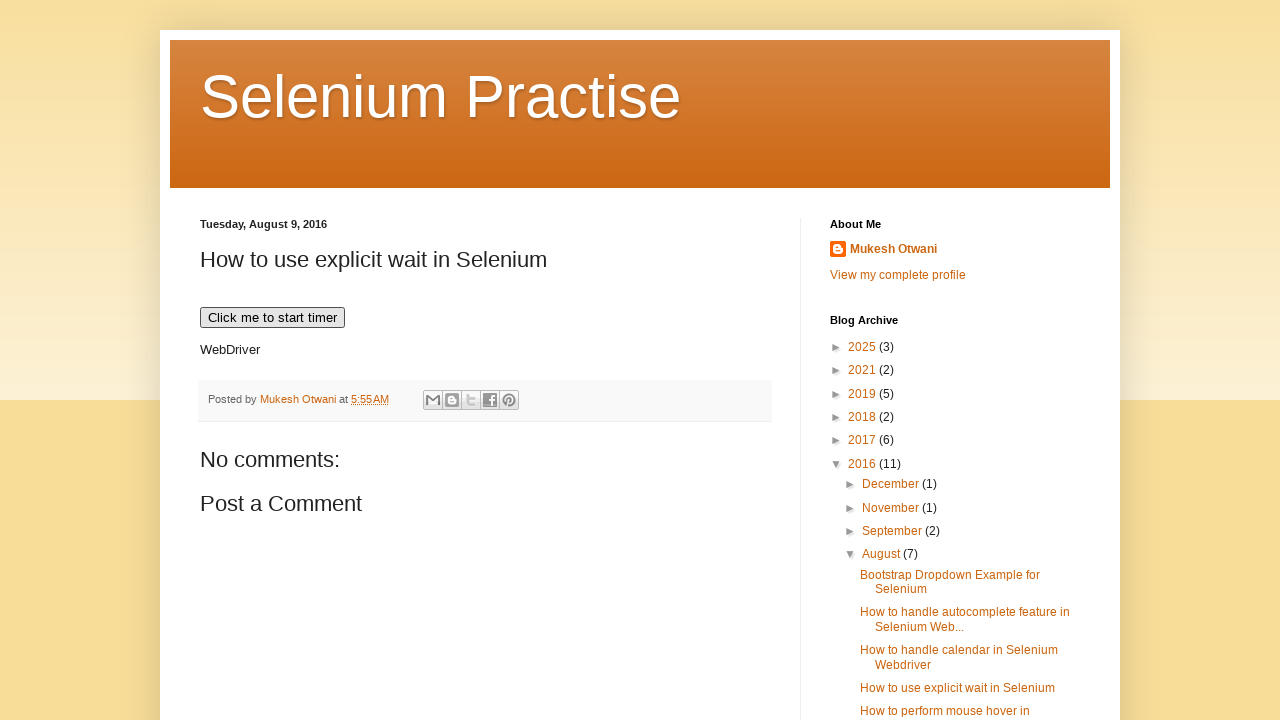

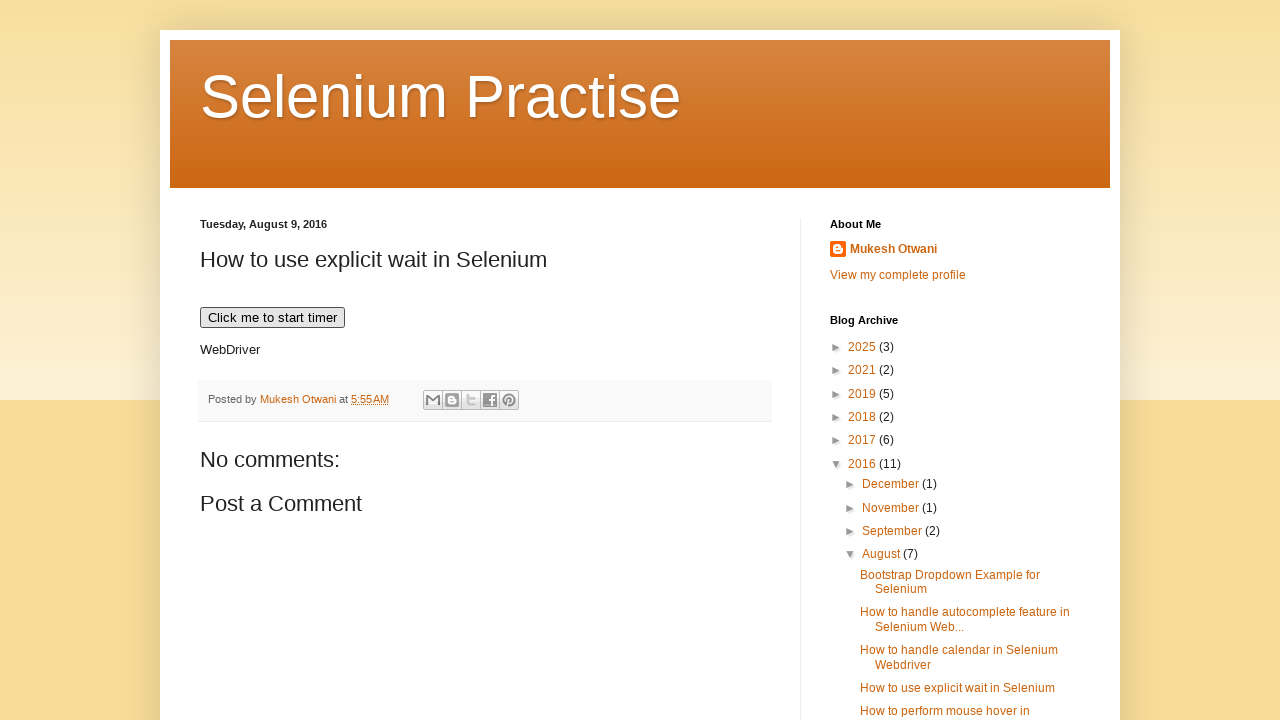